Tests drag and drop functionality on jQueryUI demo page by dragging an element to a droppable target, then navigates to the Resizable demo page

Starting URL: https://jqueryui.com

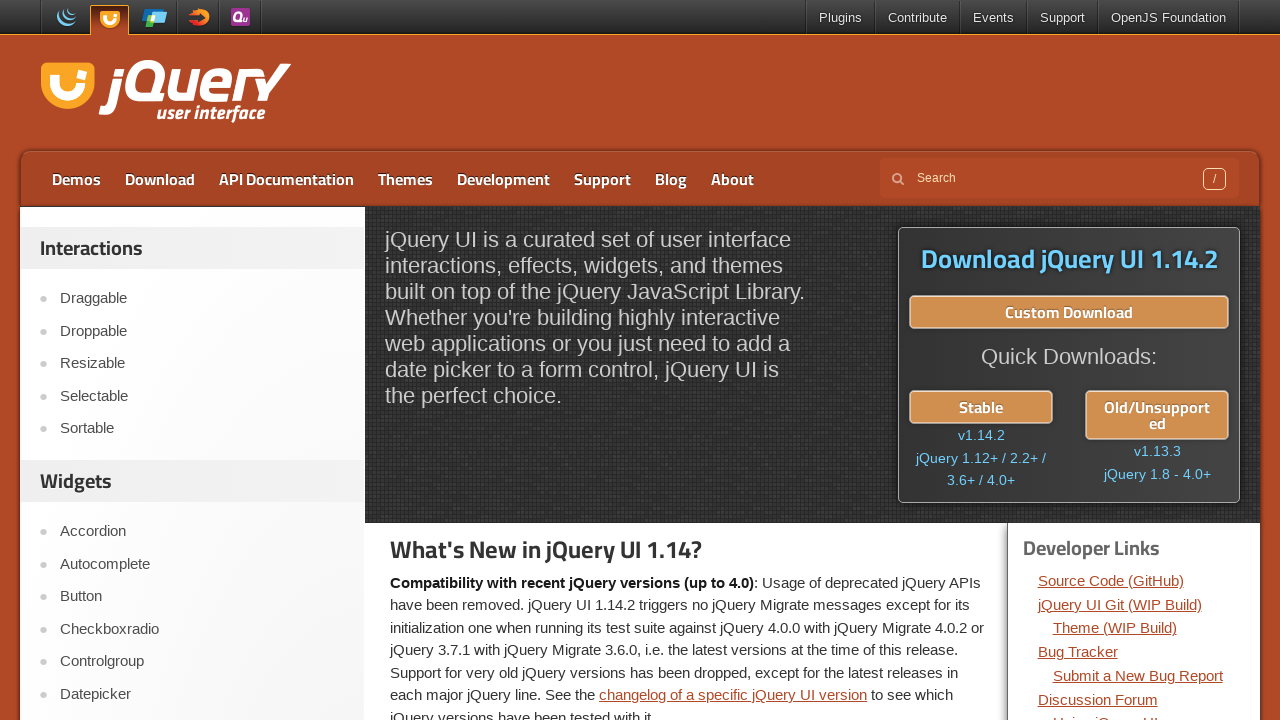

Clicked on Droppable link to navigate to drag-drop demo at (202, 331) on text=Droppable
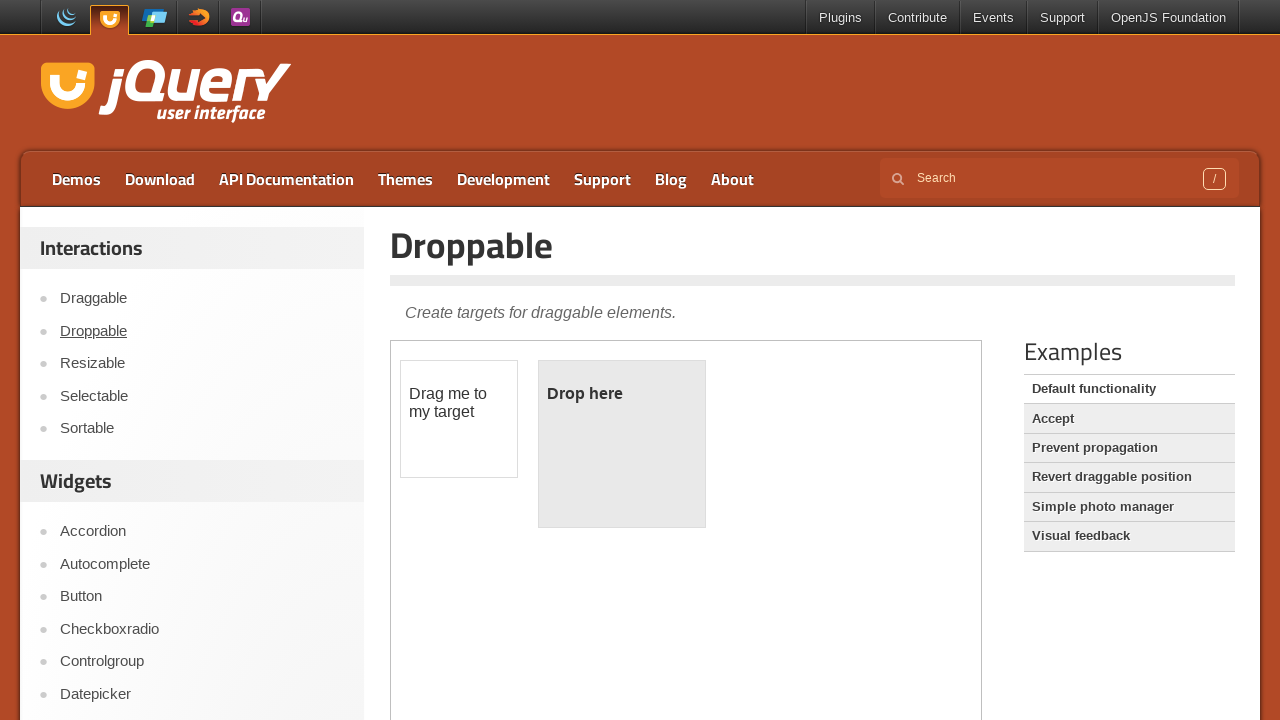

Located the demo frame
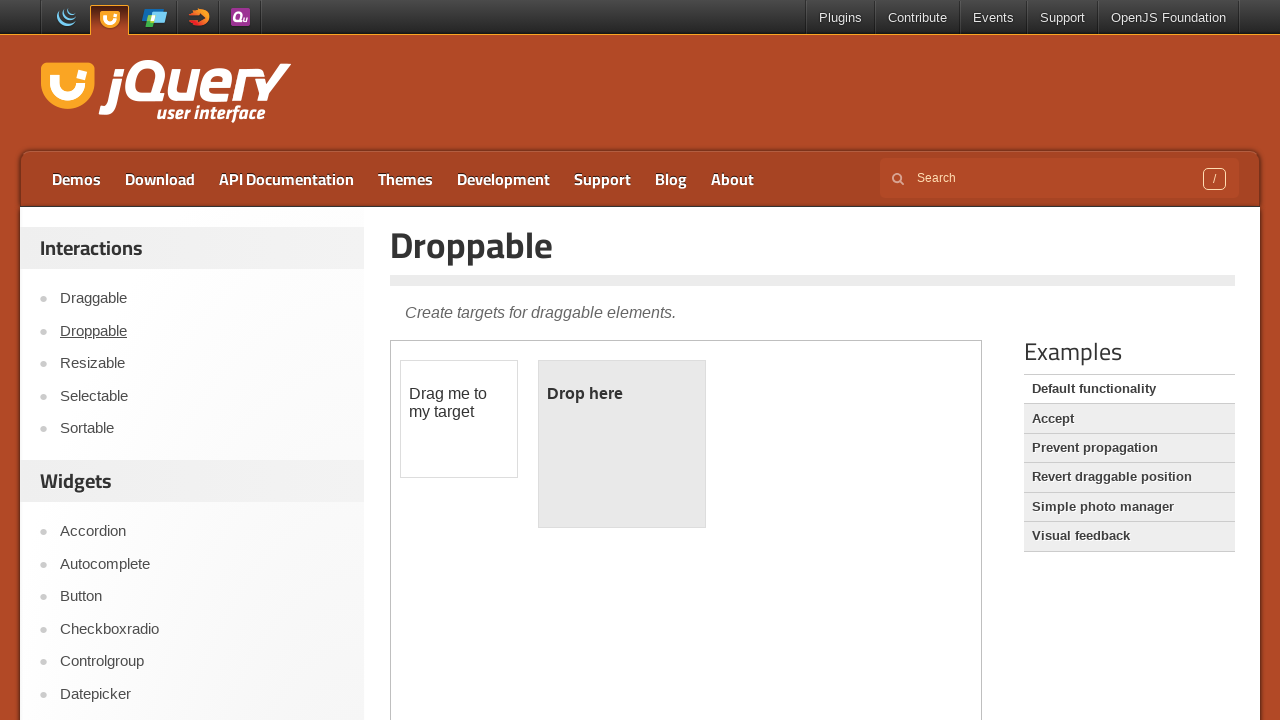

Located the draggable element
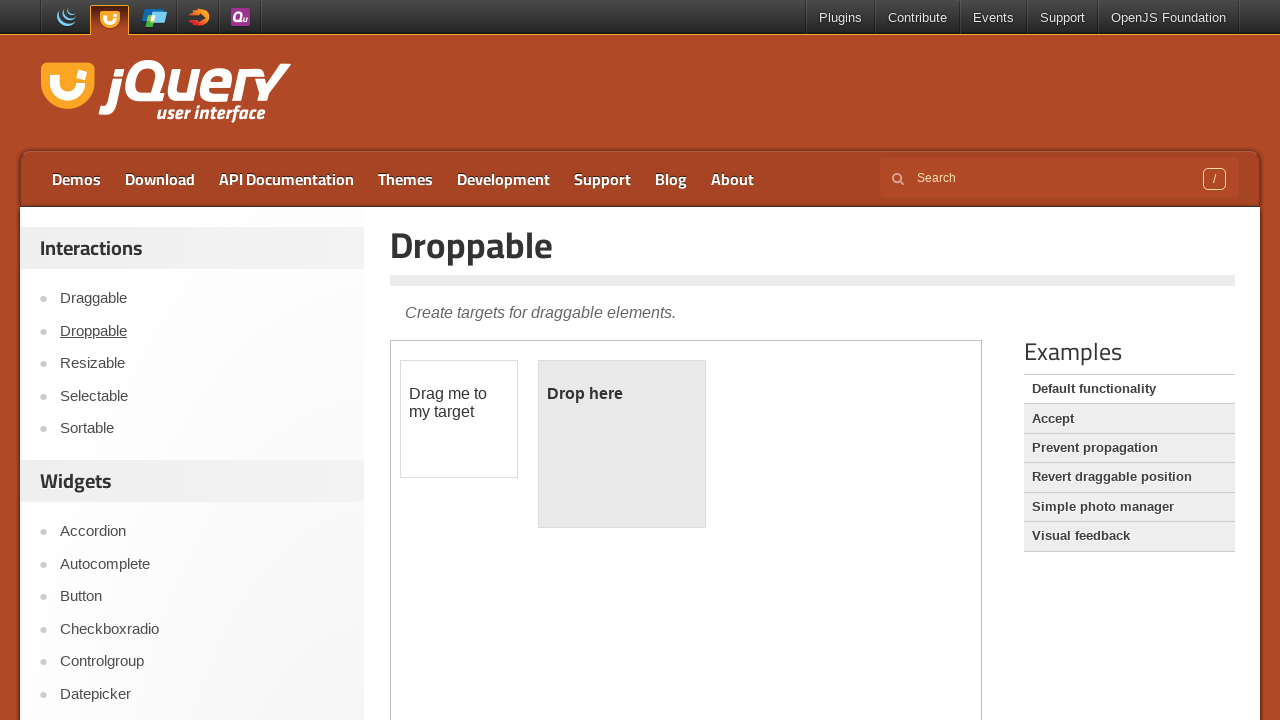

Located the droppable target
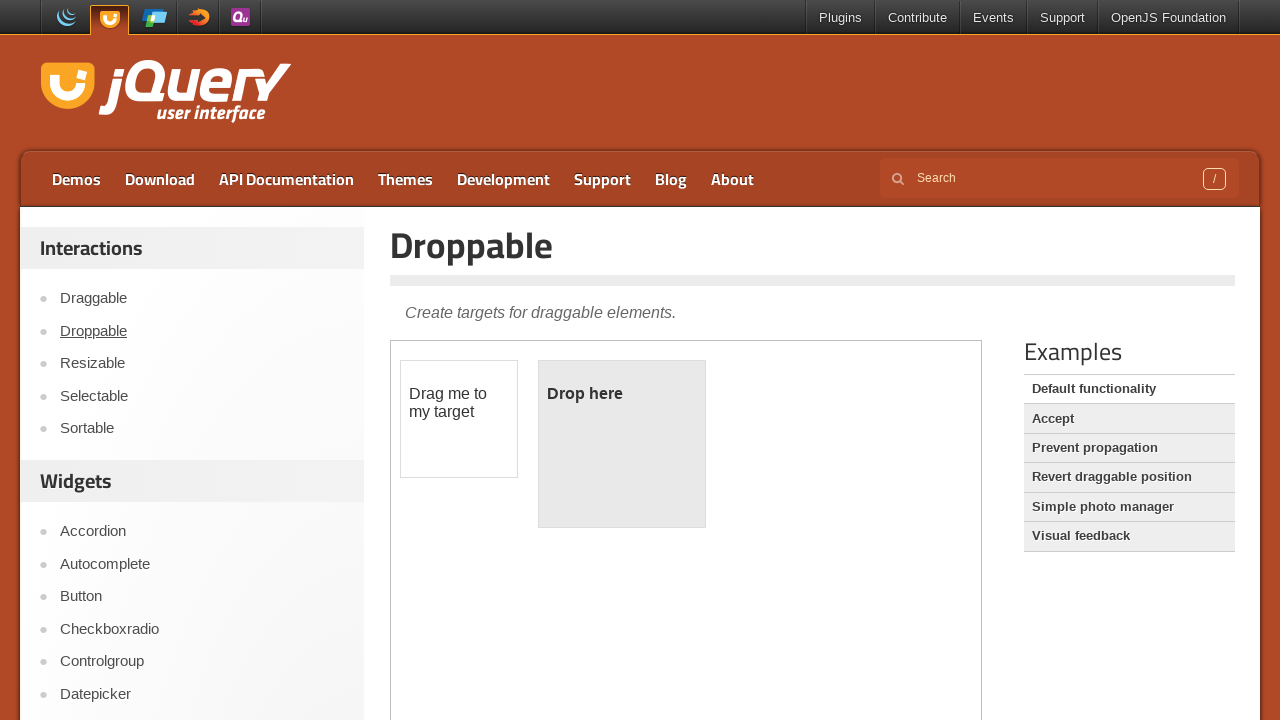

Dragged element from draggable to droppable target at (622, 444)
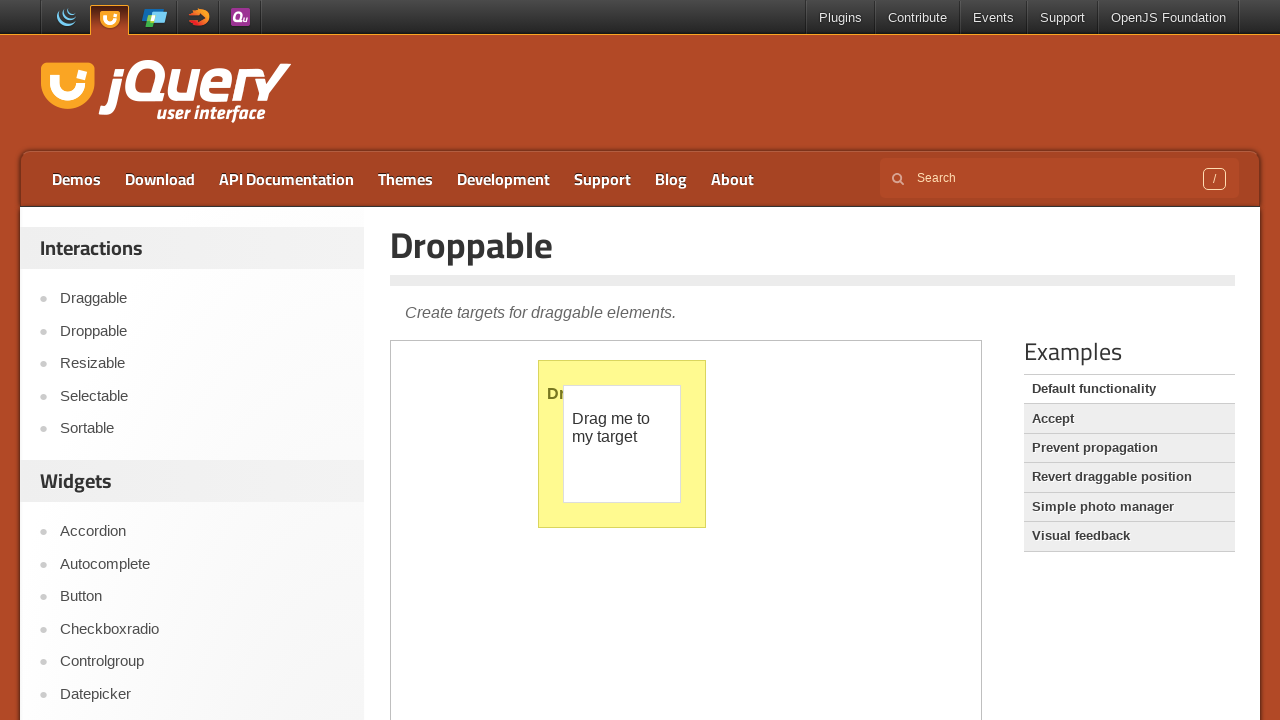

Clicked on Resizable link to navigate to resizable demo at (202, 364) on text=Resizable
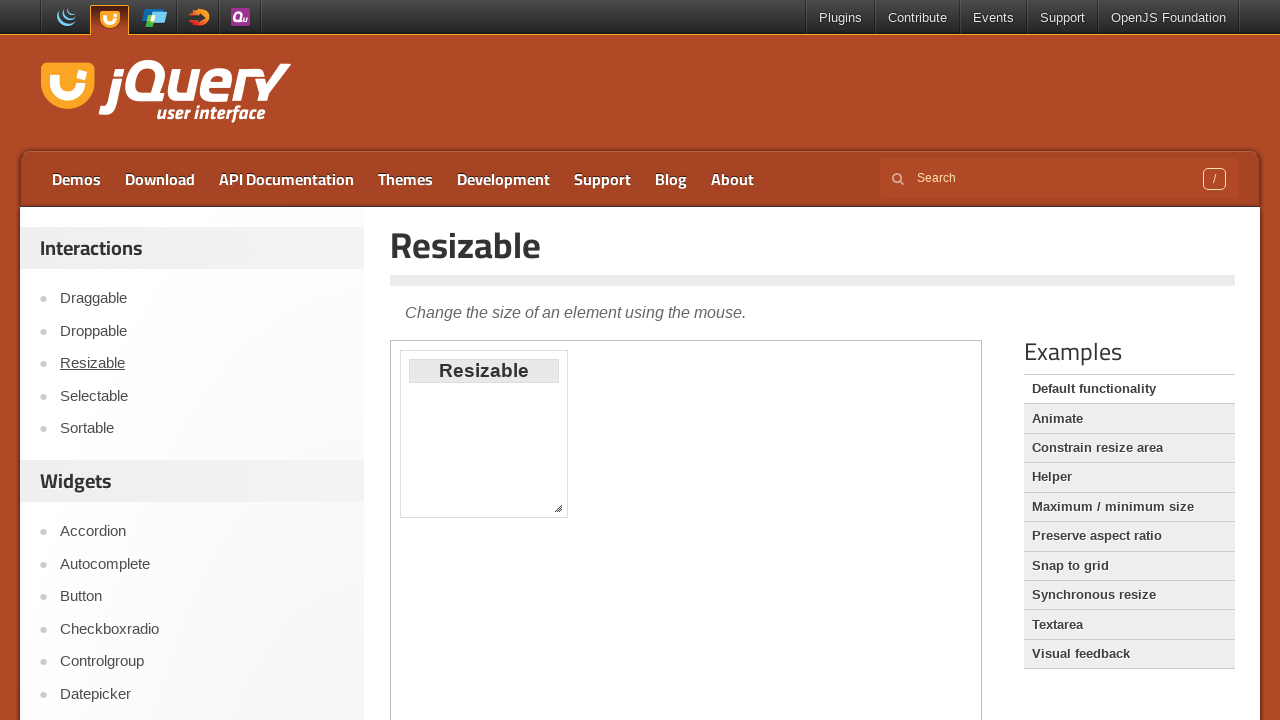

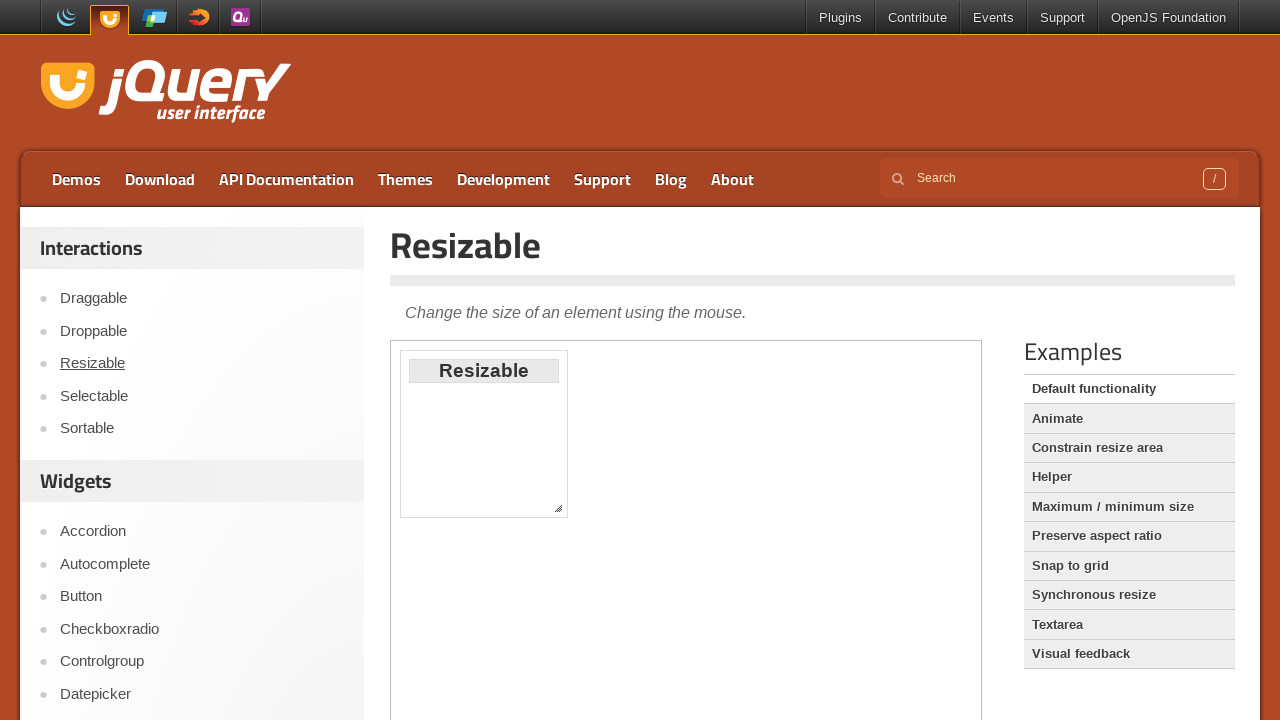